Navigates to DemoQA homepage and clicks on the "Widgets" card from the list of available categories

Starting URL: https://demoqa.com/

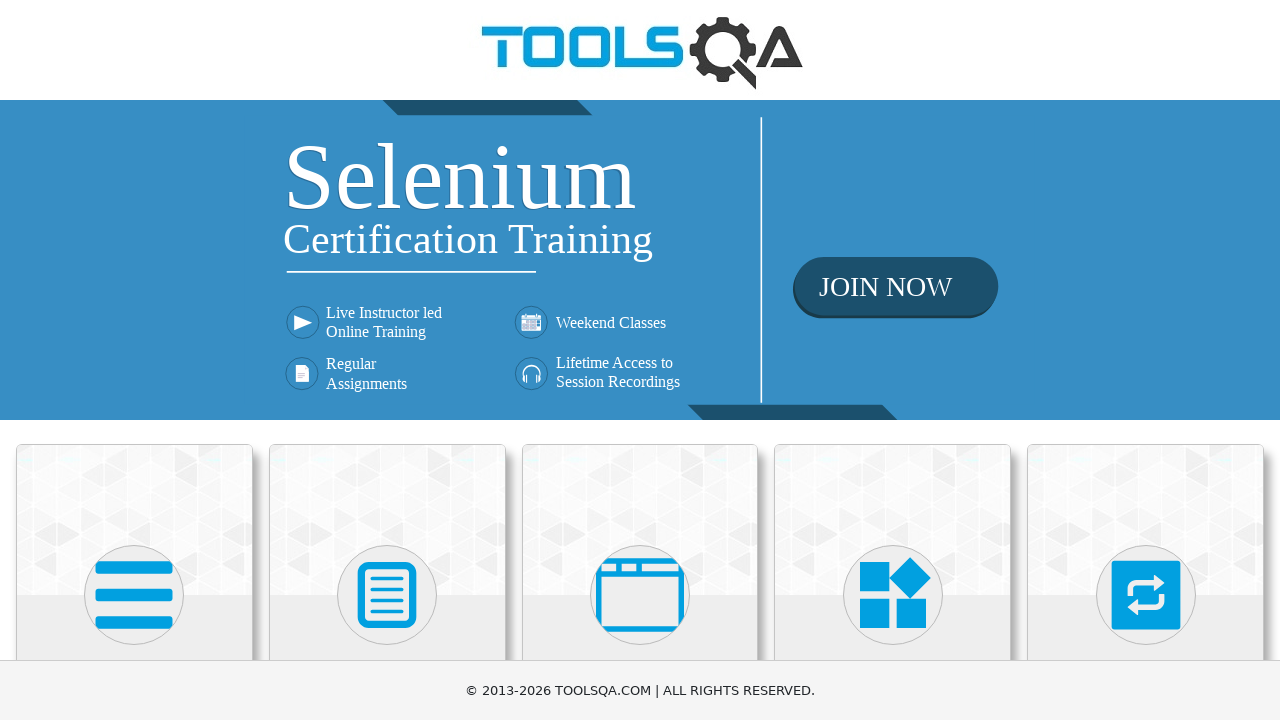

Waited for card elements to be visible
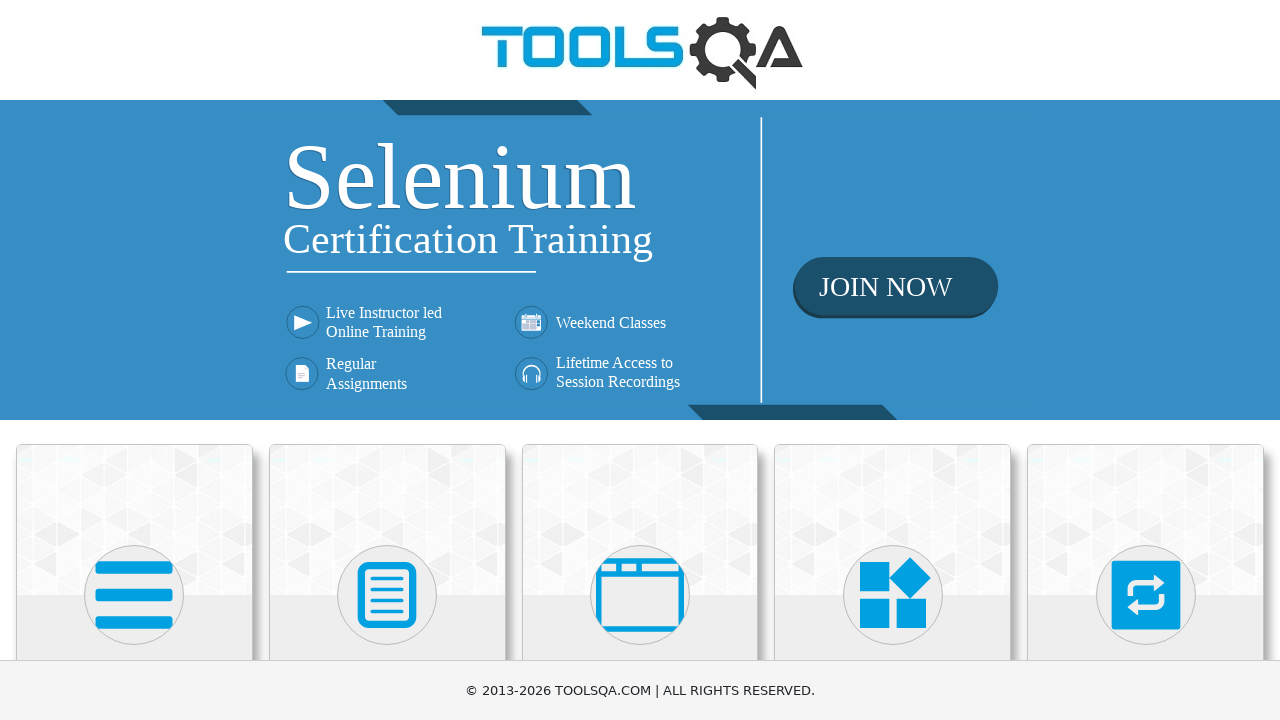

Located all card body elements
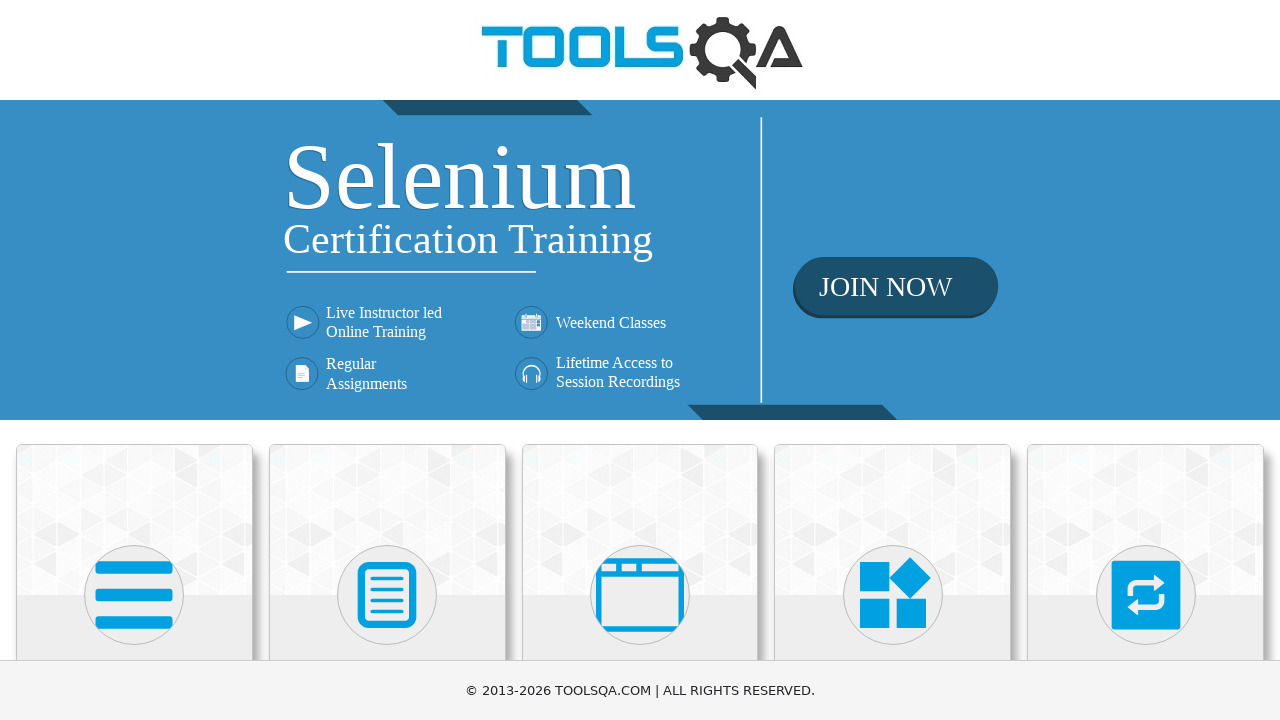

Clicked on the 'Widgets' card from the list of available categories at (893, 360) on .card-body >> nth=3
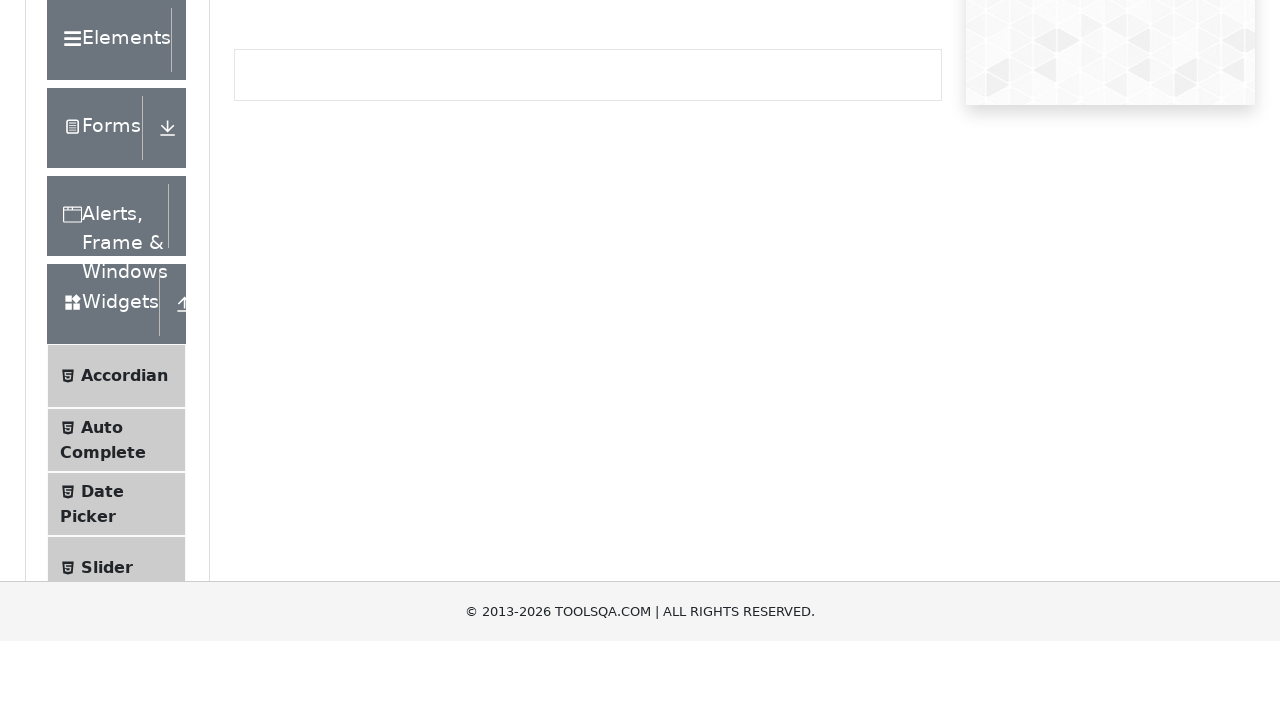

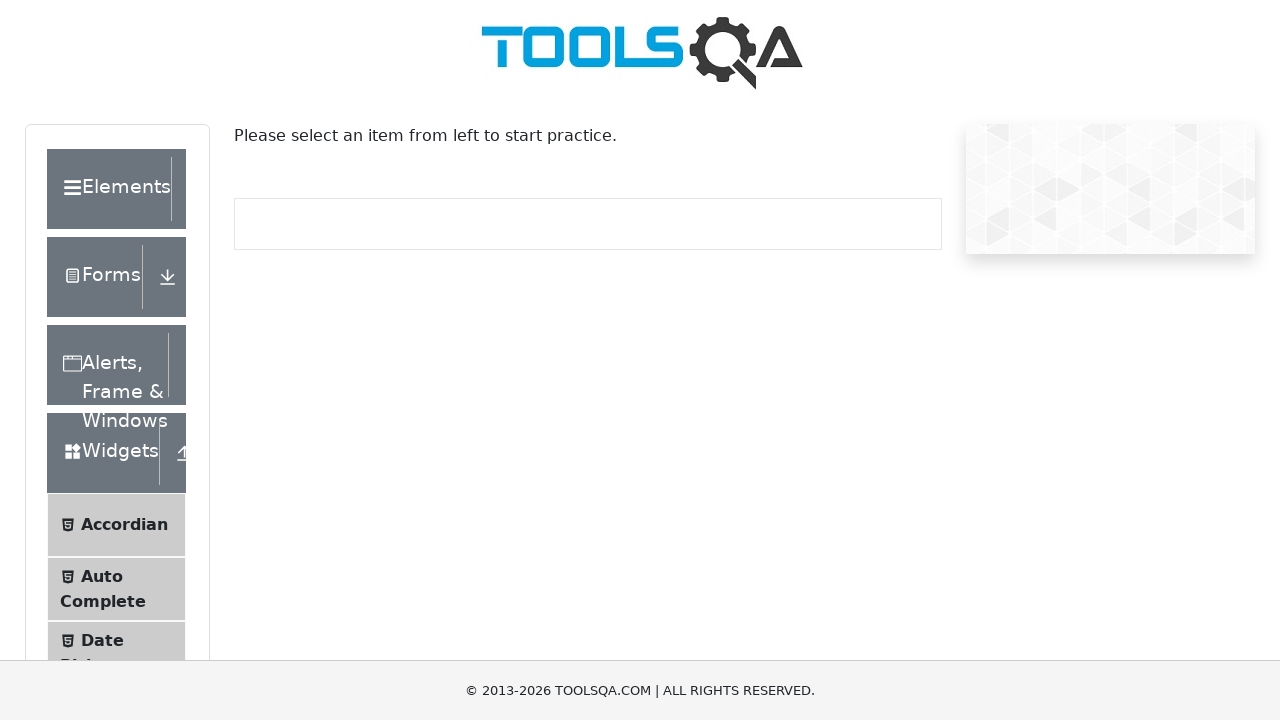